Tests a registration form by filling in first name and last name fields

Starting URL: https://demo.automationtesting.in/Register.html

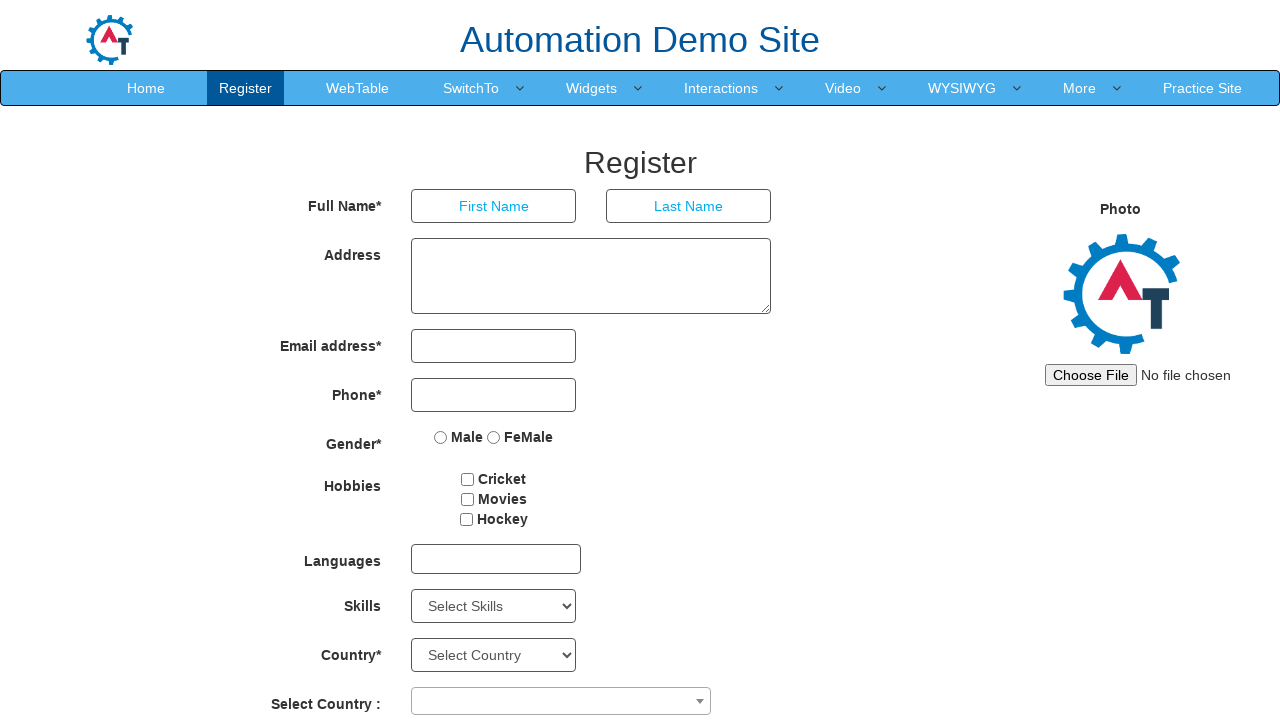

Filled first name field with 'Srikanth' on //input[@placeholder='First Name']
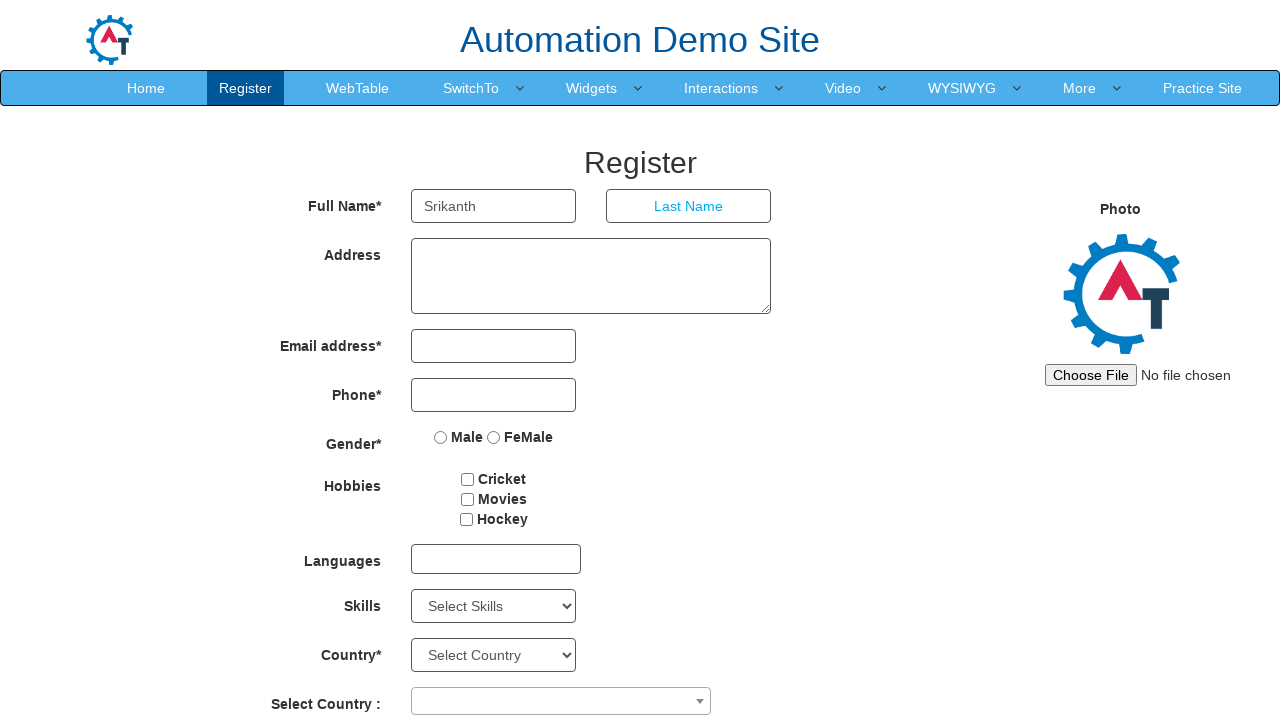

Filled last name field with 'Chincholi' on //input[@placeholder='Last Name']
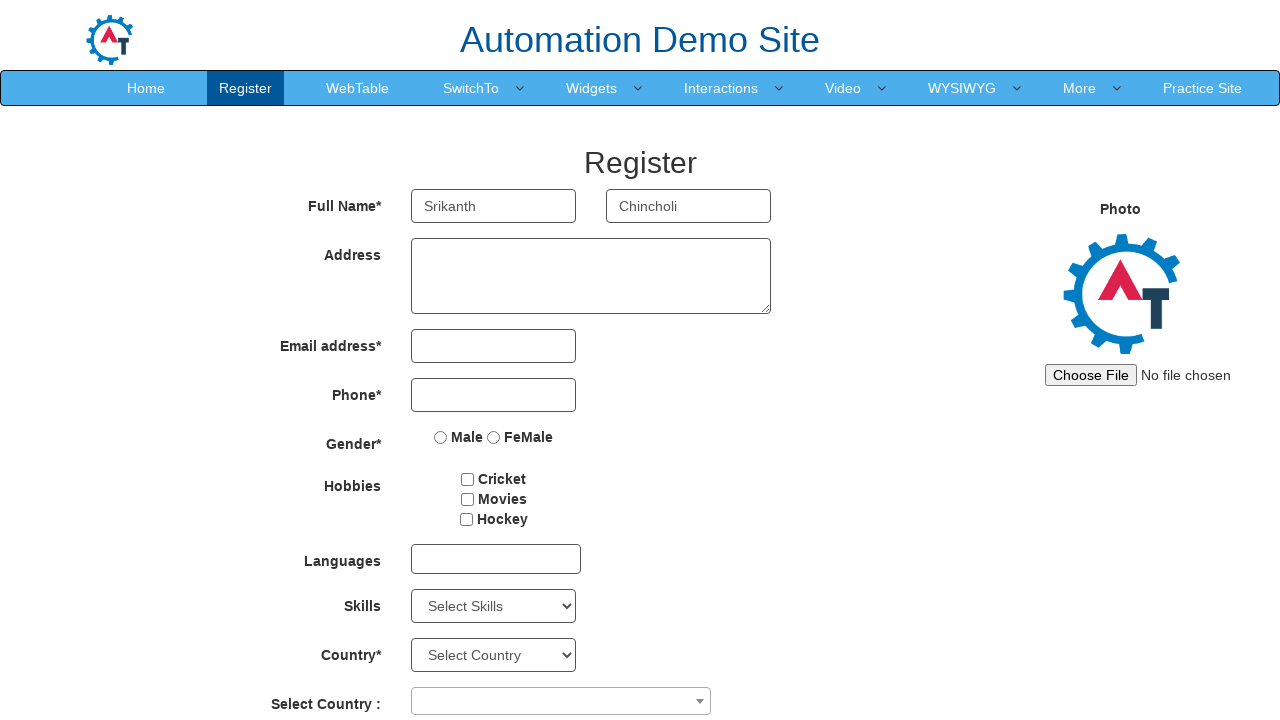

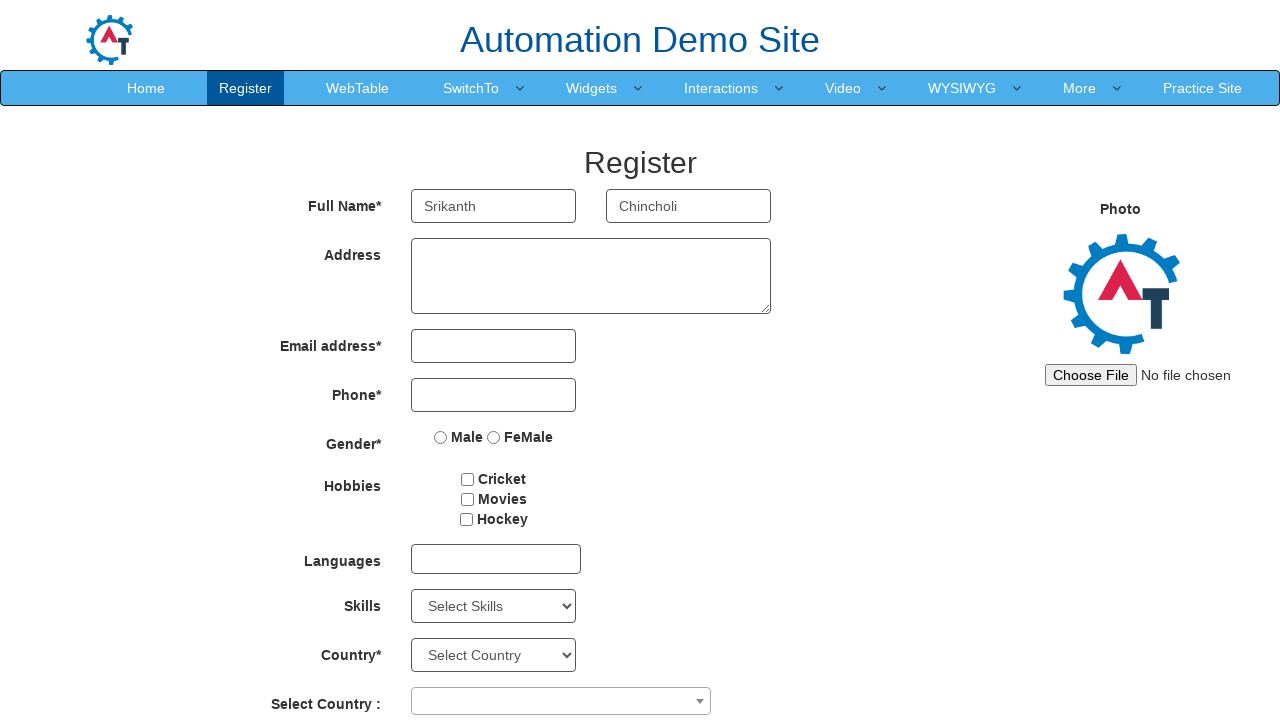